Tests page scrolling functionality by scrolling an element into view and using JavaScript scroll.

Starting URL: https://commitquality.com/

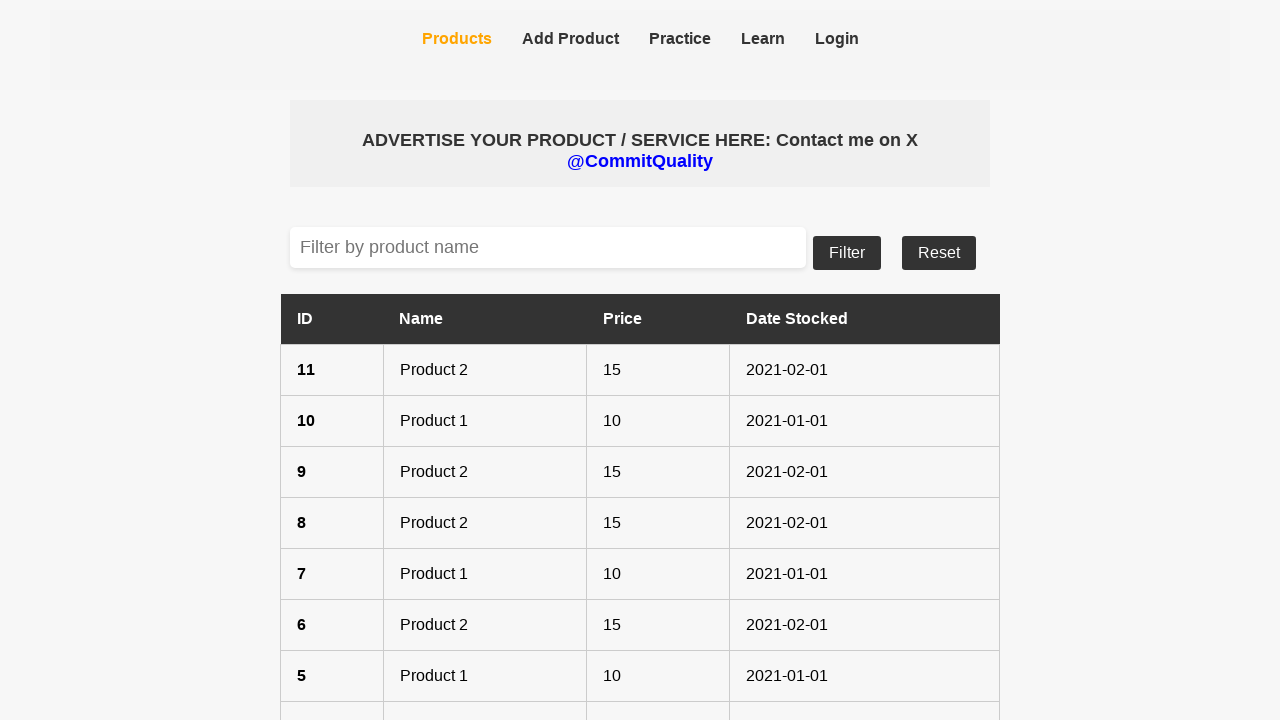

Located 'Show More' button element
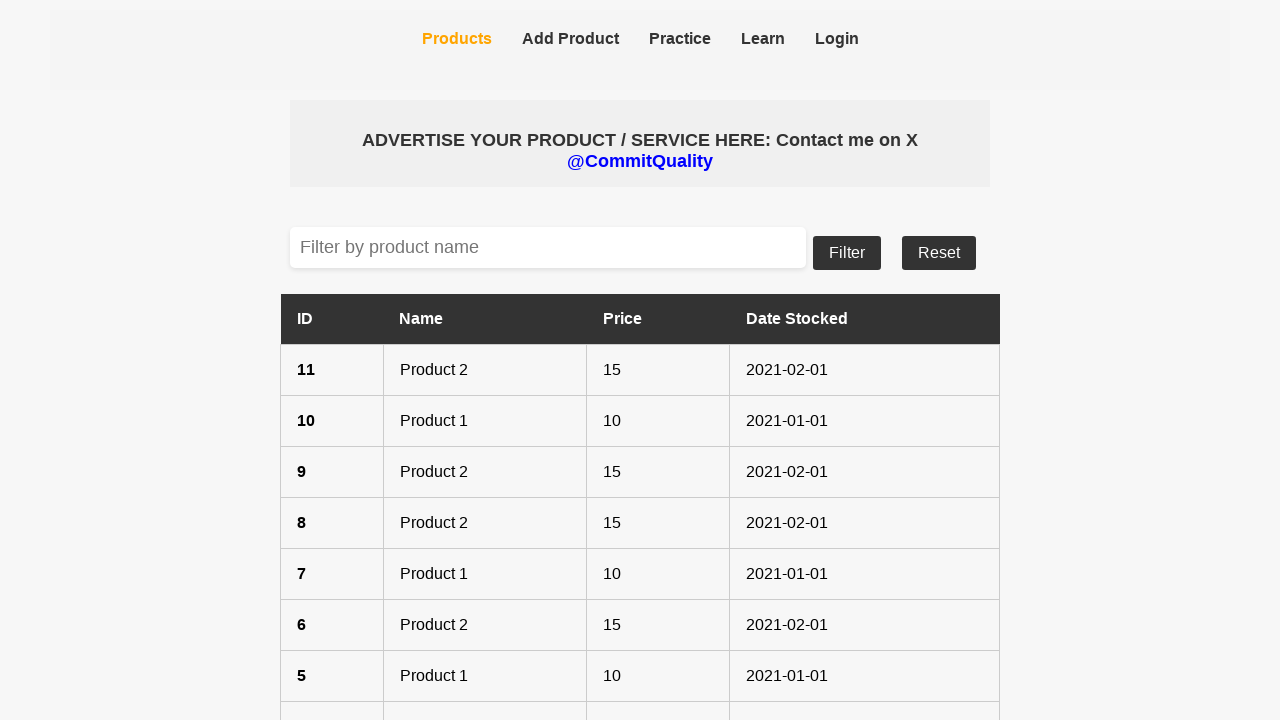

Scrolled 'Show More' button into view
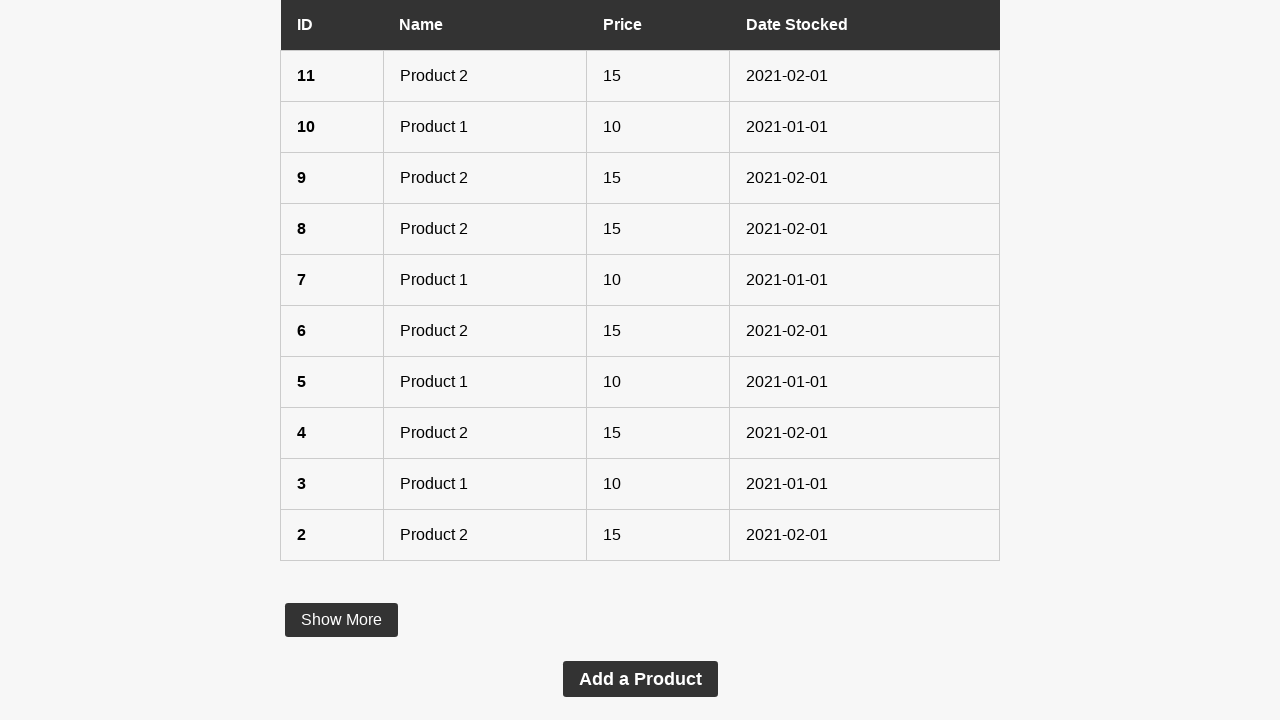

Waited 1 second for scroll animation to complete
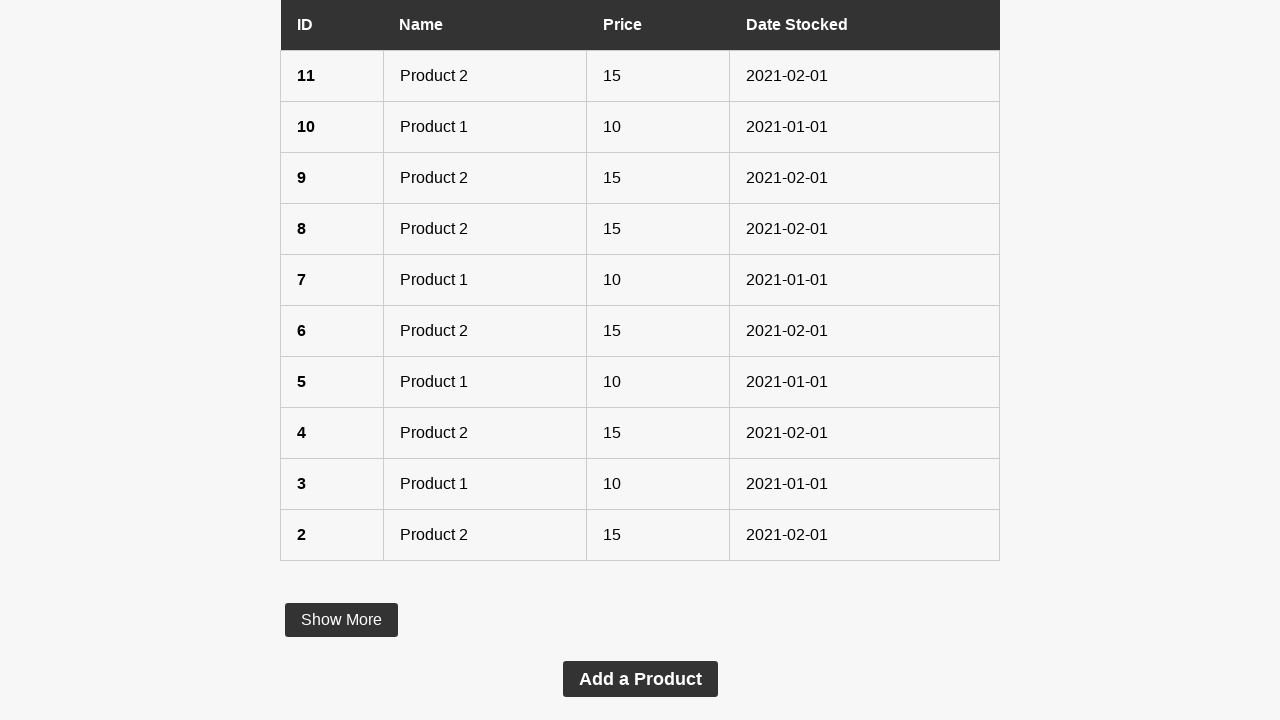

Navigated to https://commitquality.com/
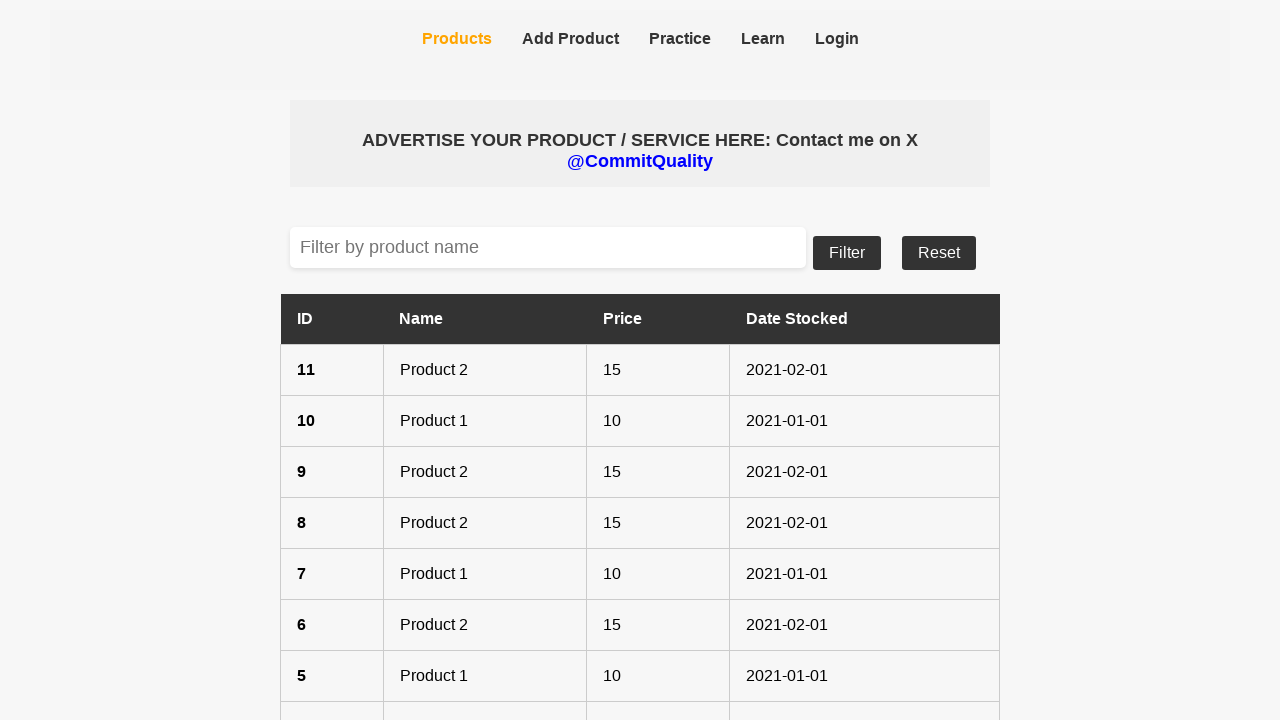

Executed JavaScript scroll to position (0, 50)
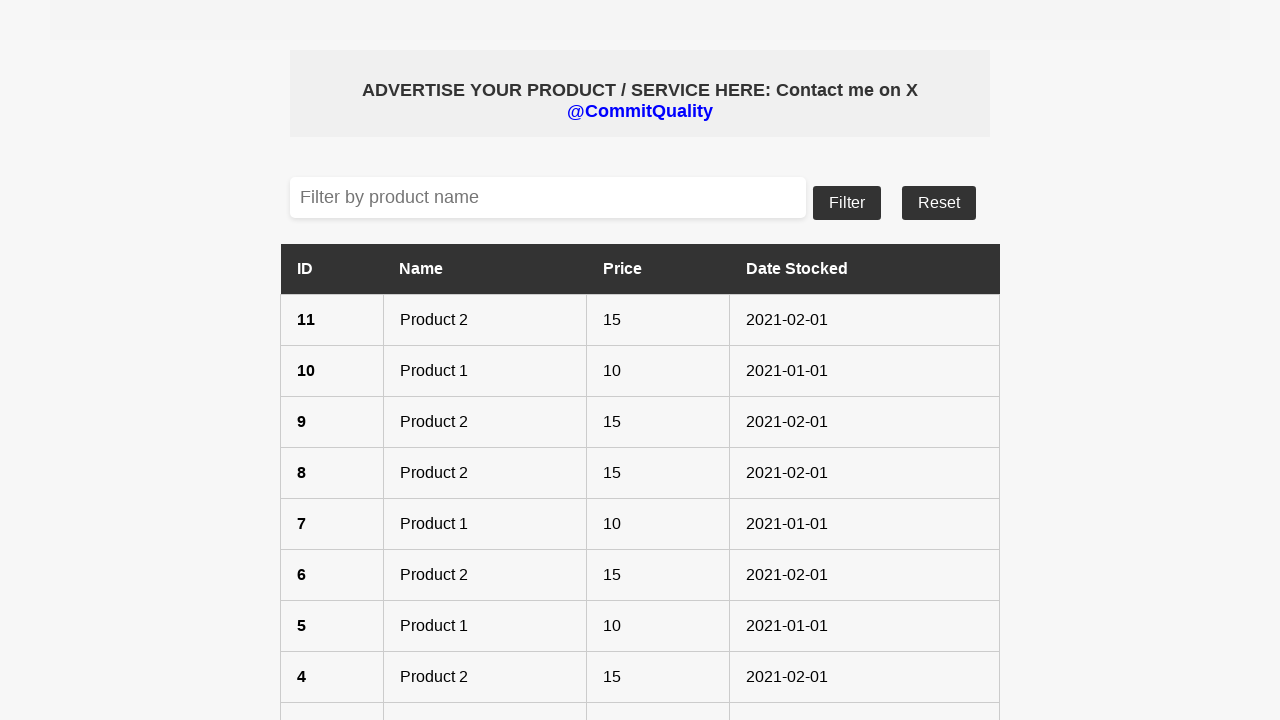

Waited 1 second for JavaScript scroll to complete
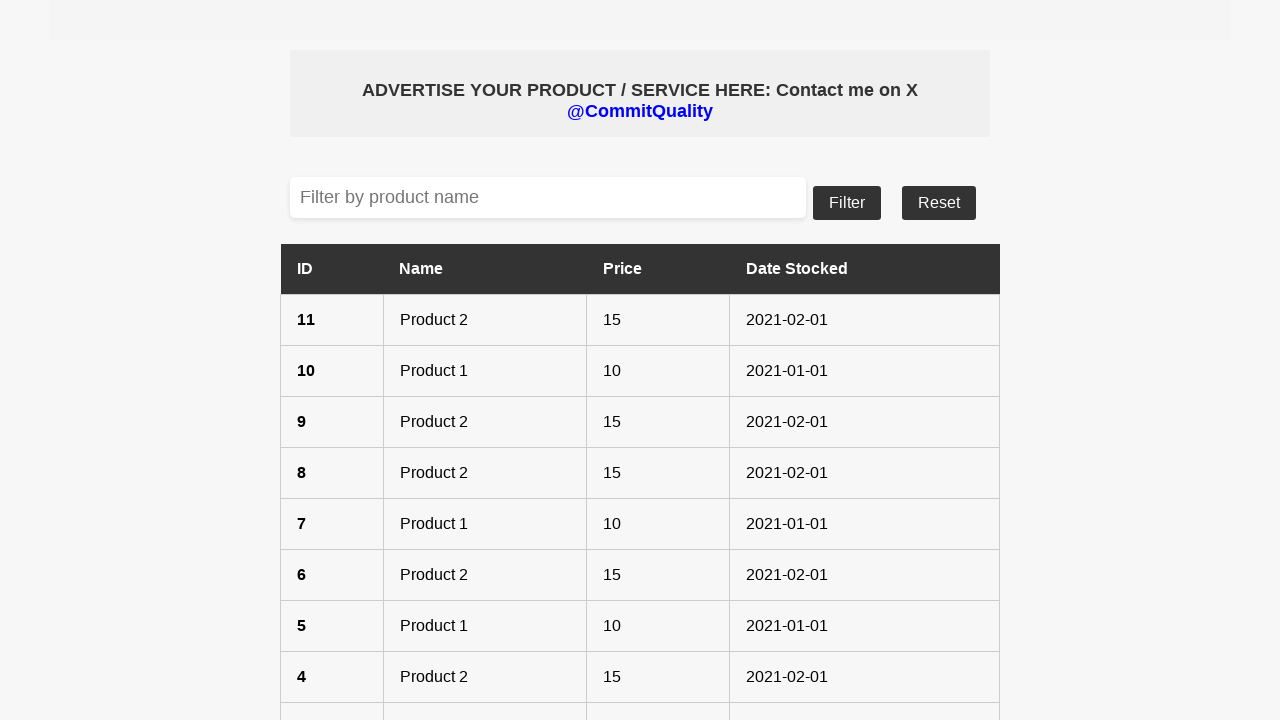

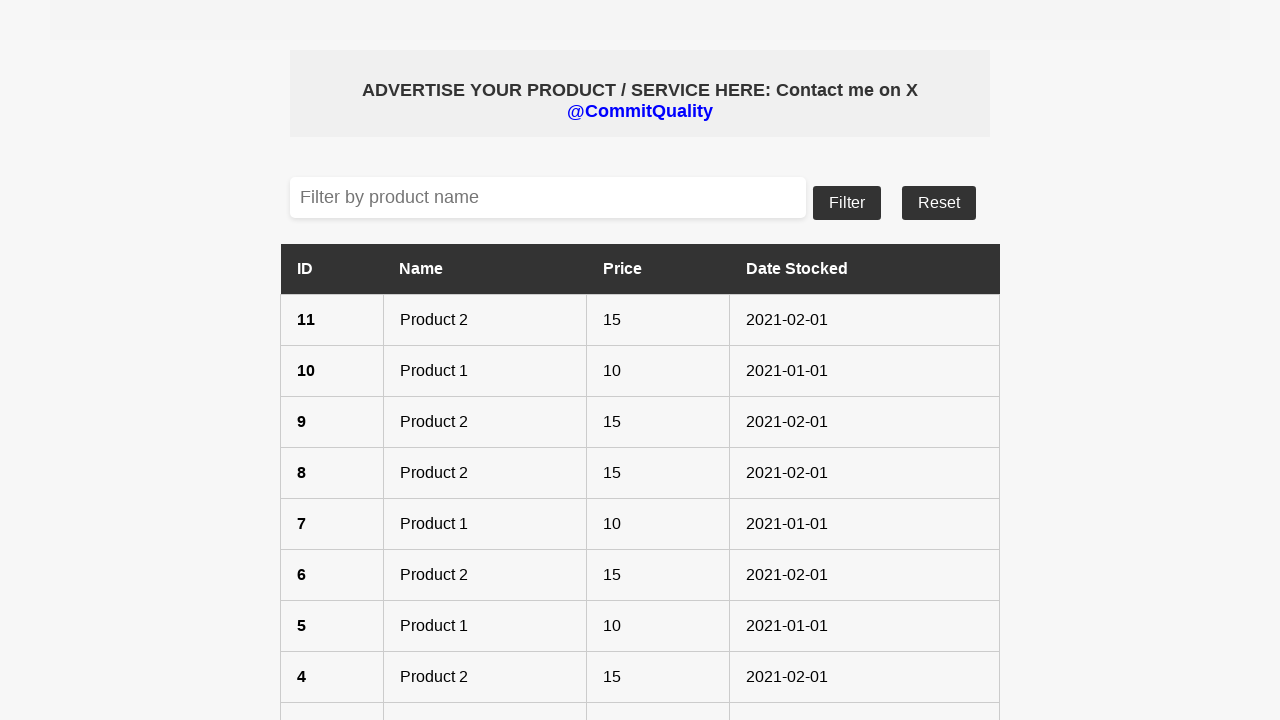